Opens GoDaddy website, maximizes the browser window, and validates the page title and URL match expected values

Starting URL: https://www.godaddy.com/

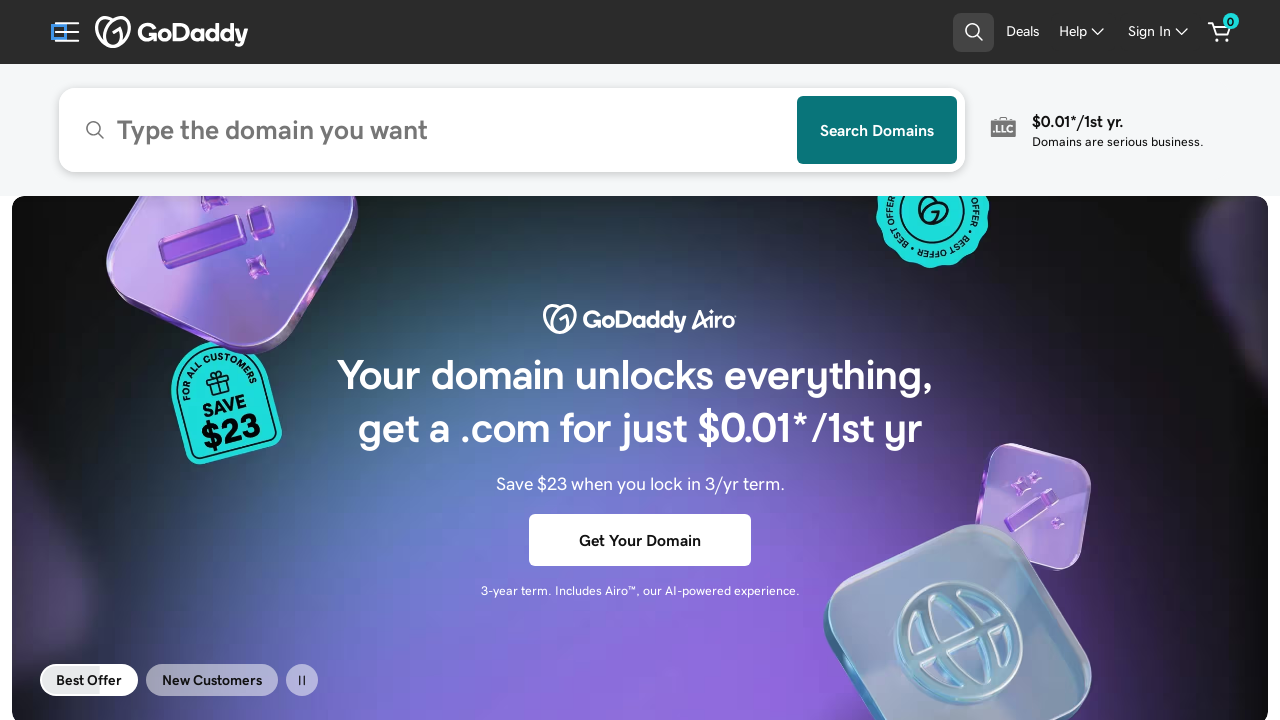

Set viewport size to 1920x1080 (maximized)
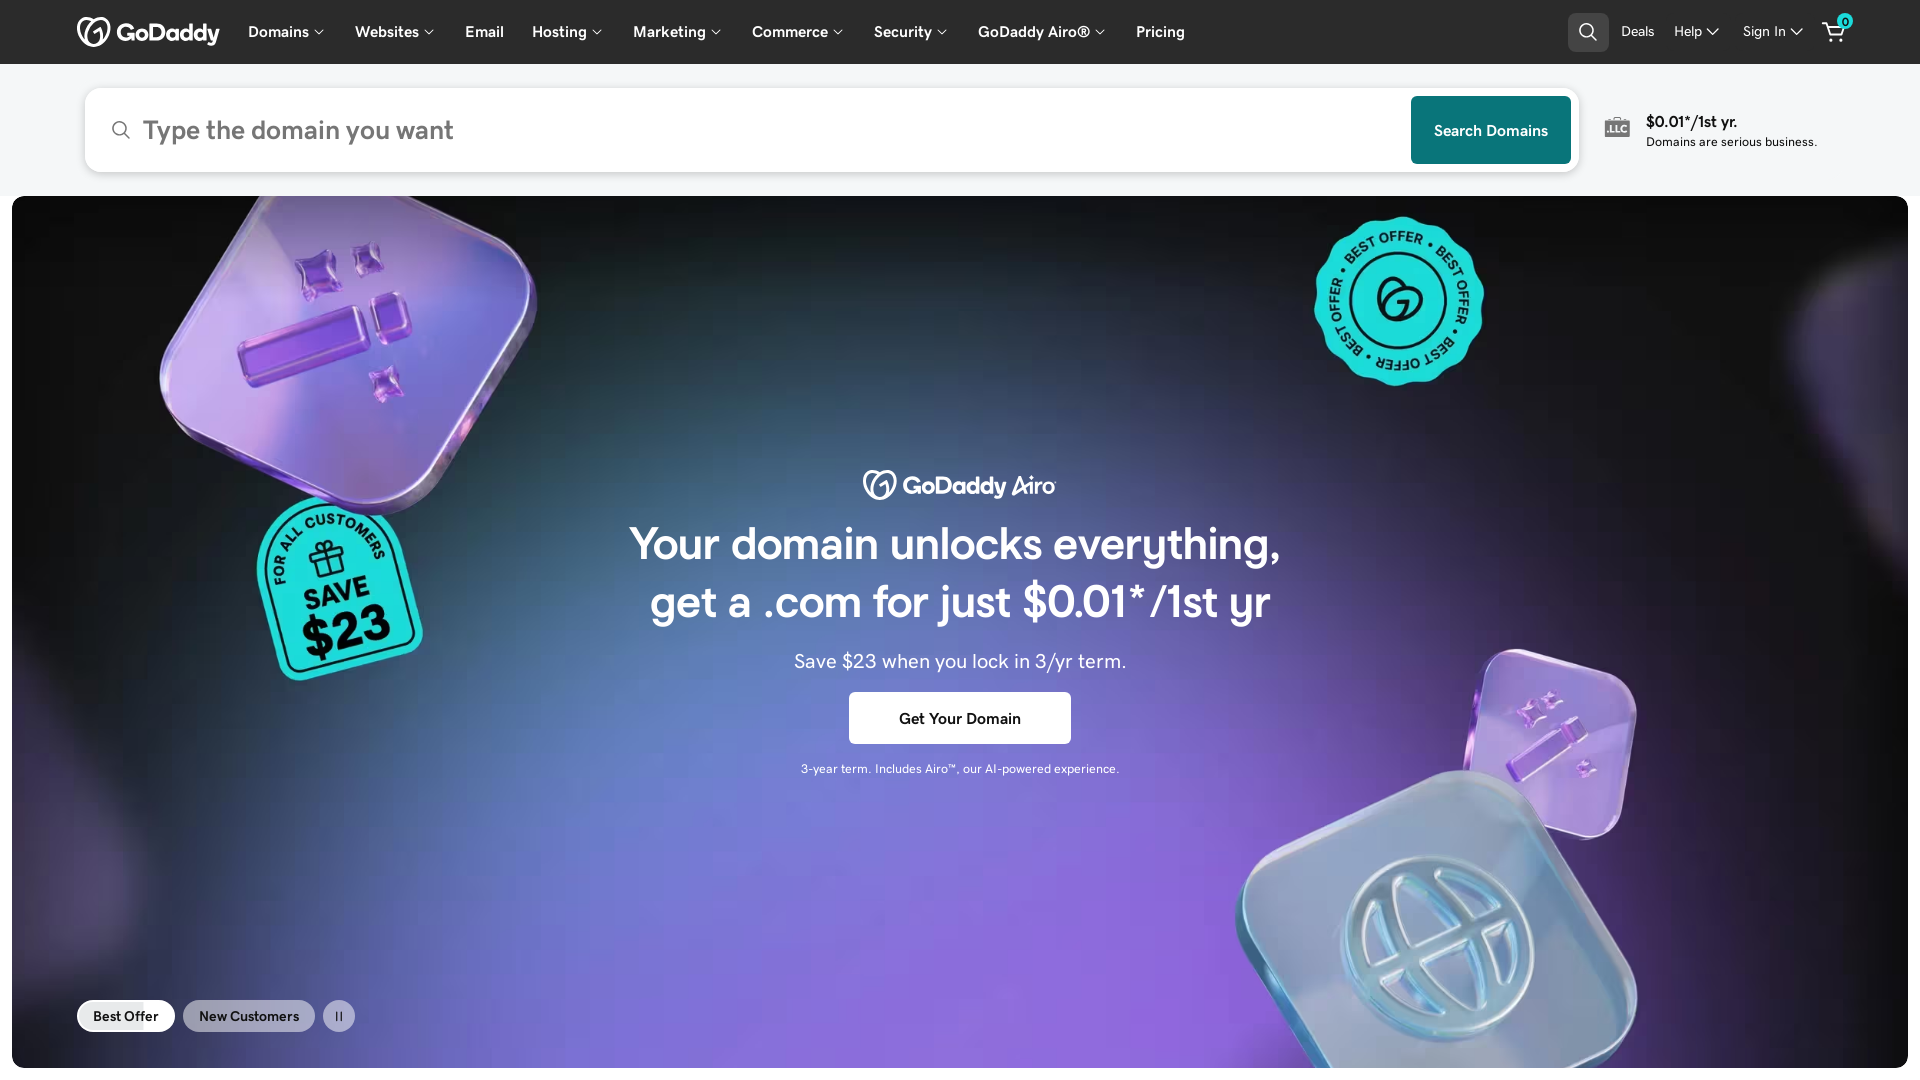

Retrieved page title
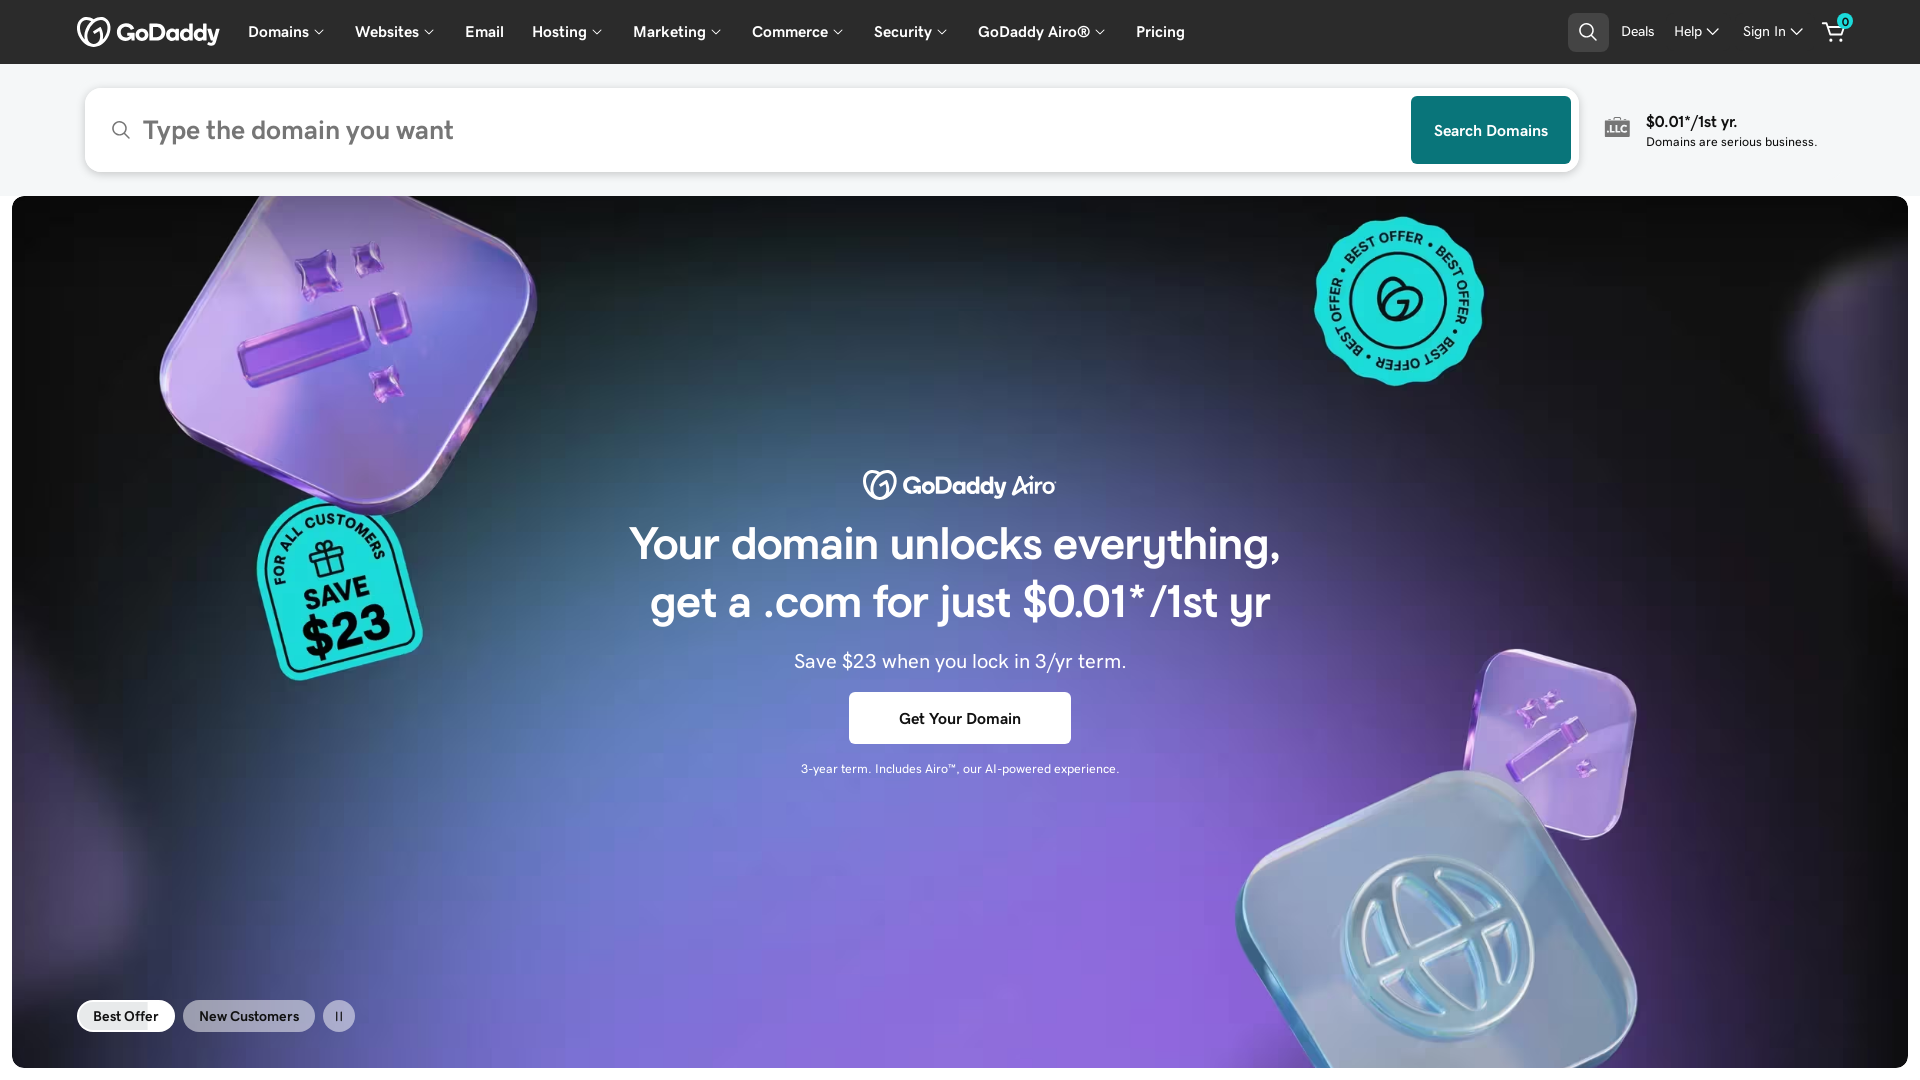

Validated page title contains 'GoDaddy': GoDaddy Official Site: Get a Domain & Launch Your Website.
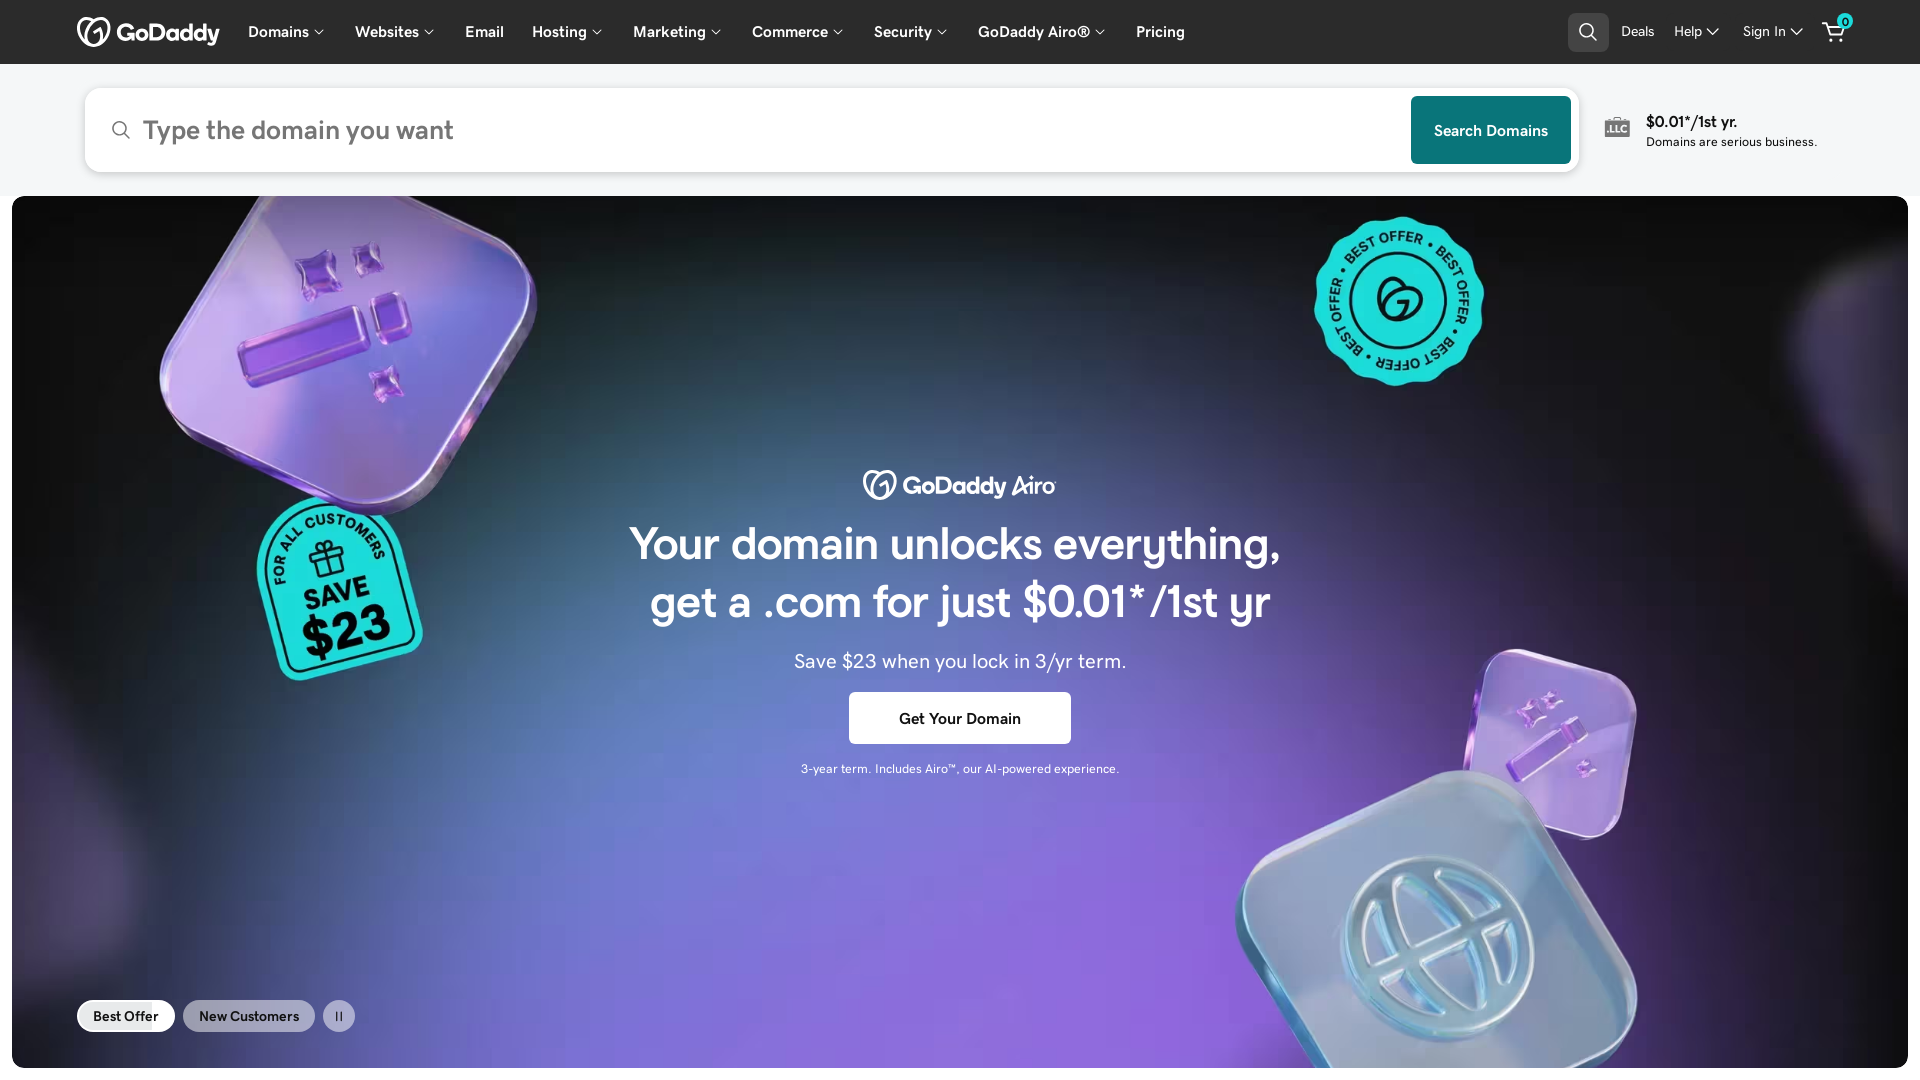

Retrieved current page URL
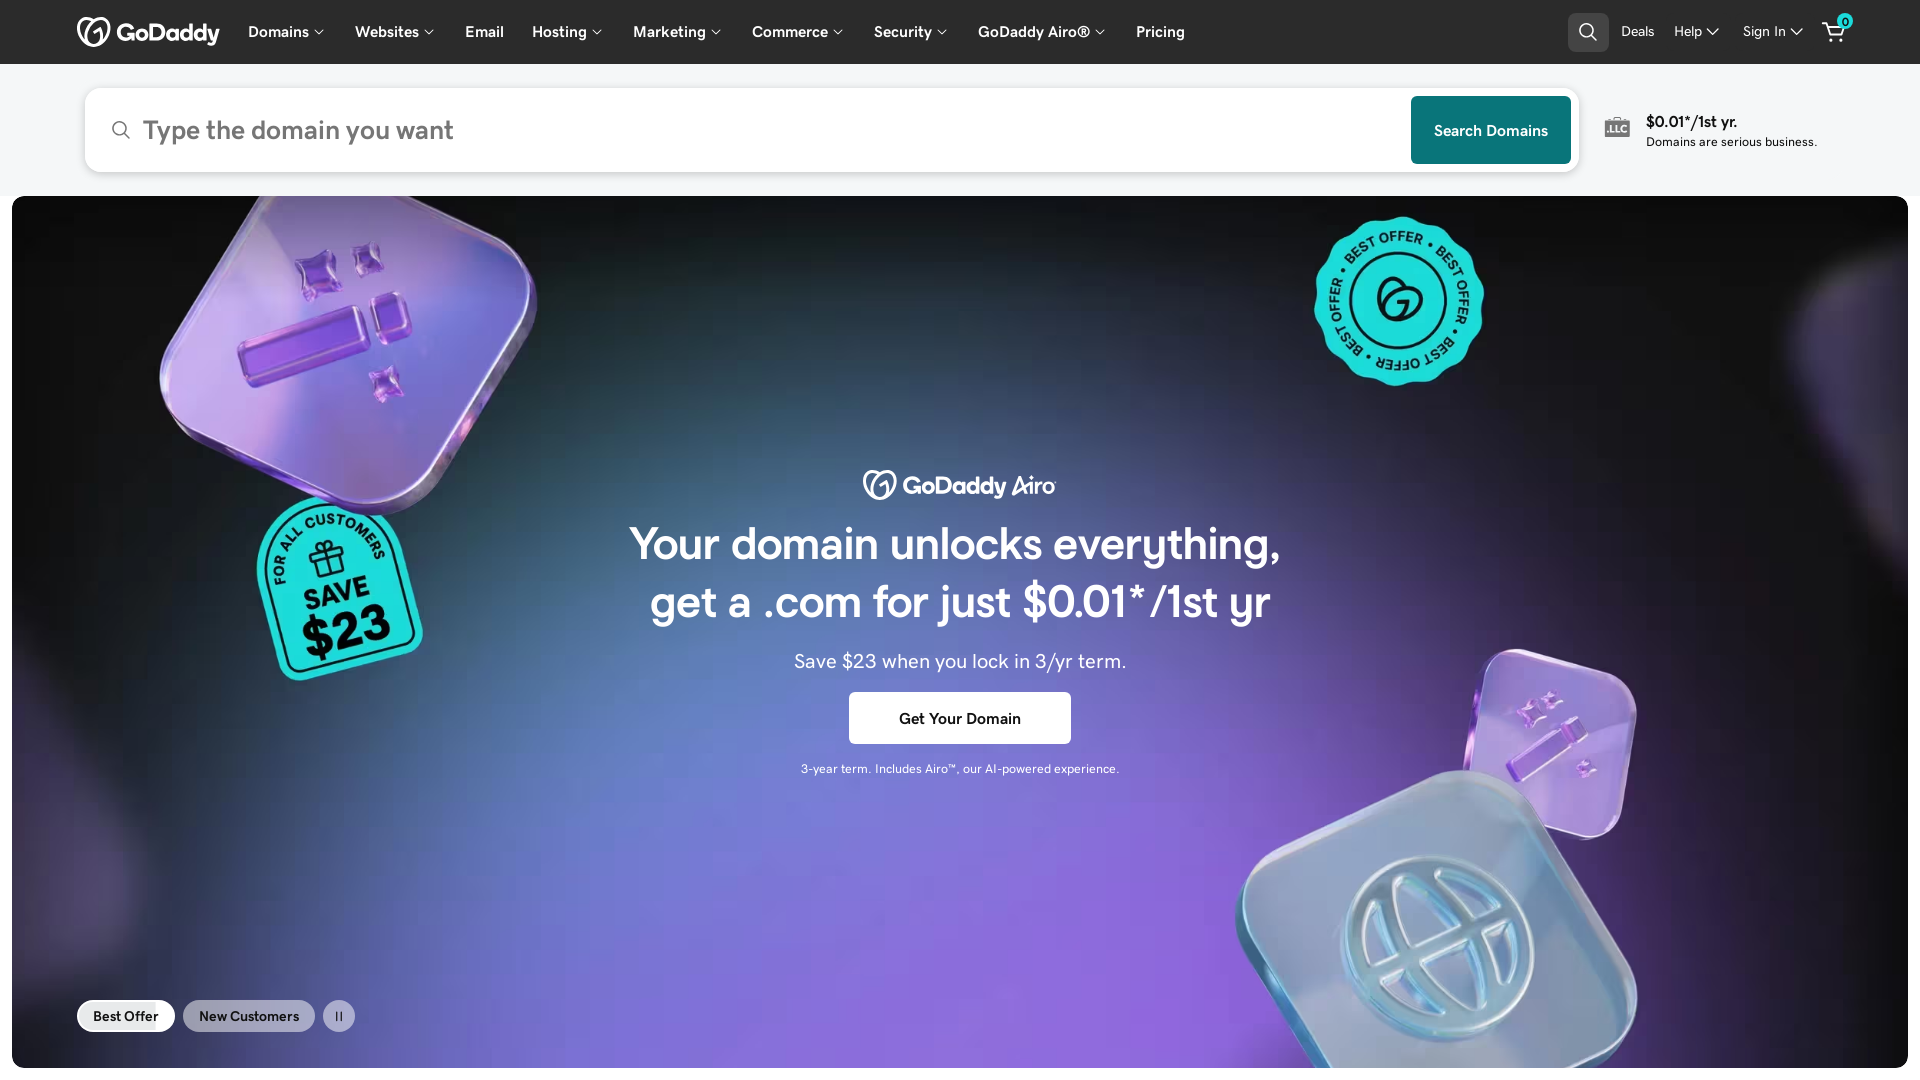

Validated page URL contains 'godaddy.com': https://www.godaddy.com/
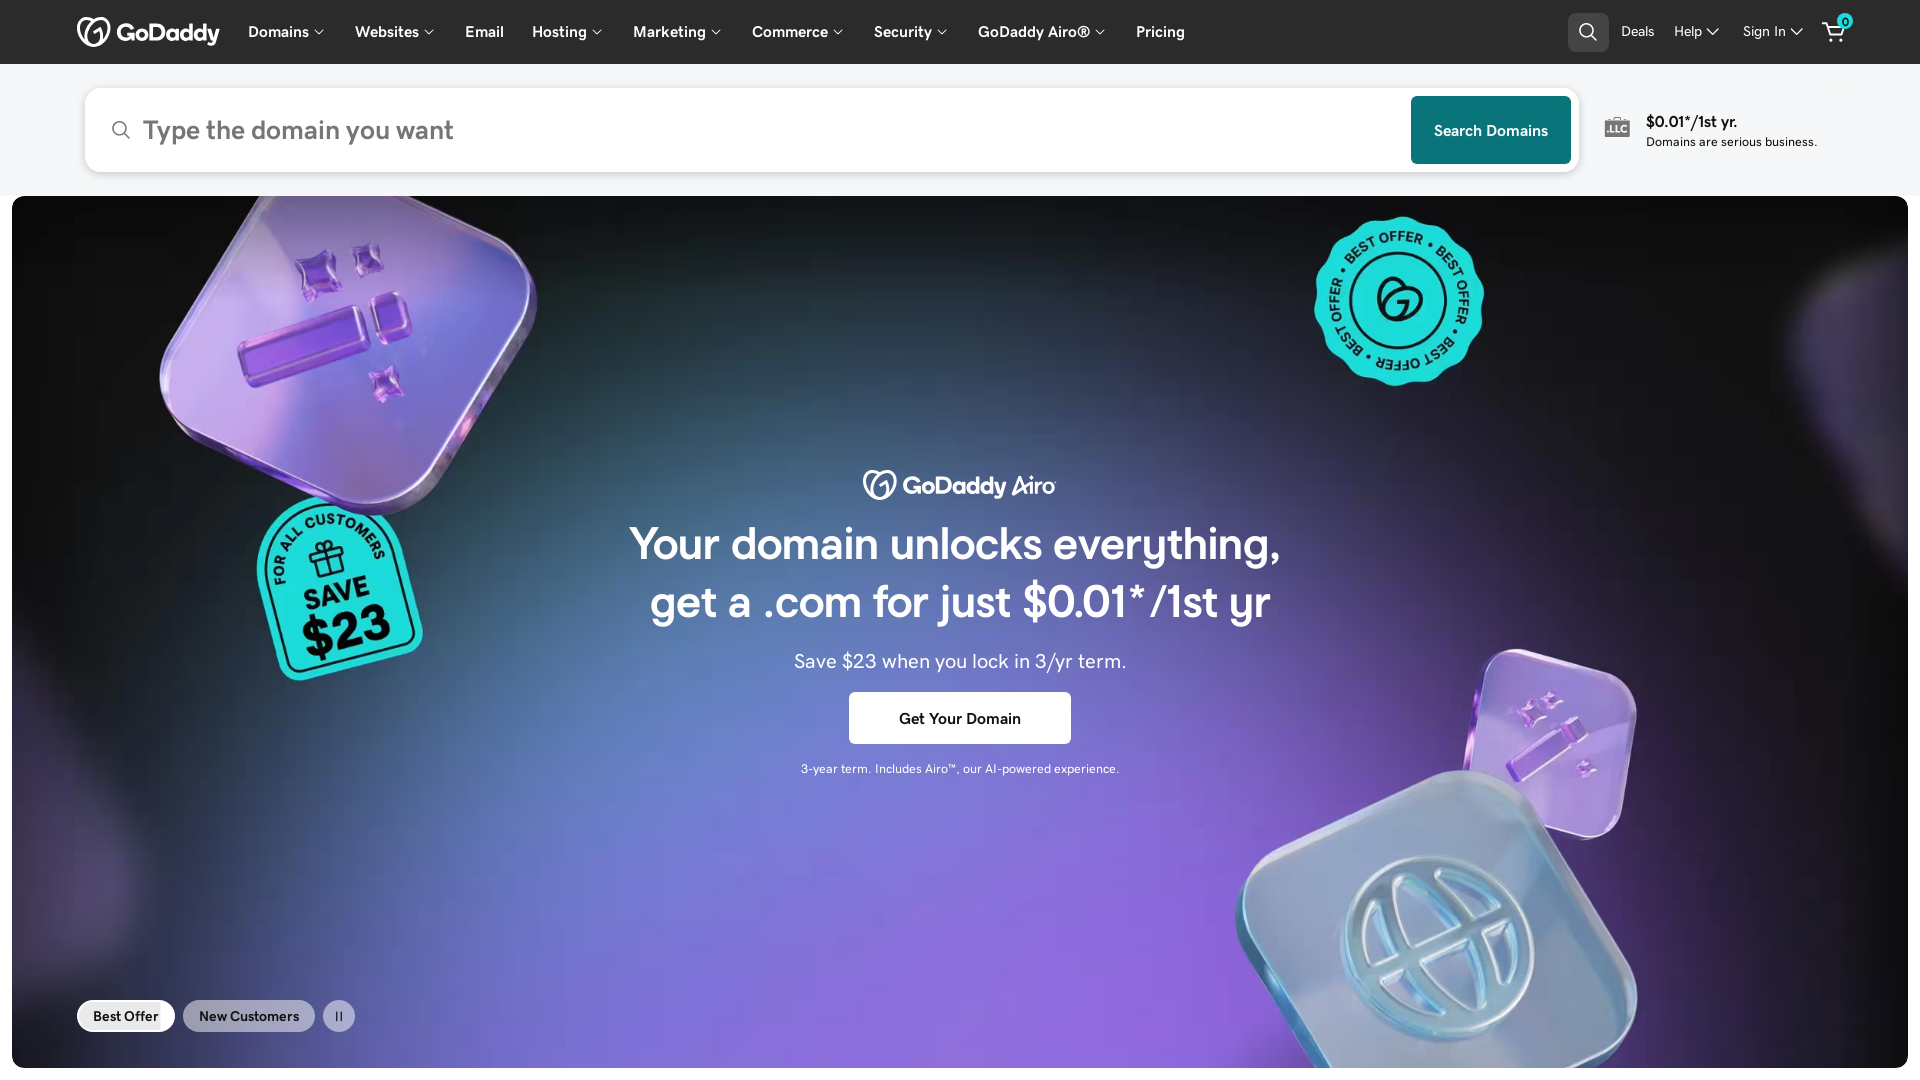

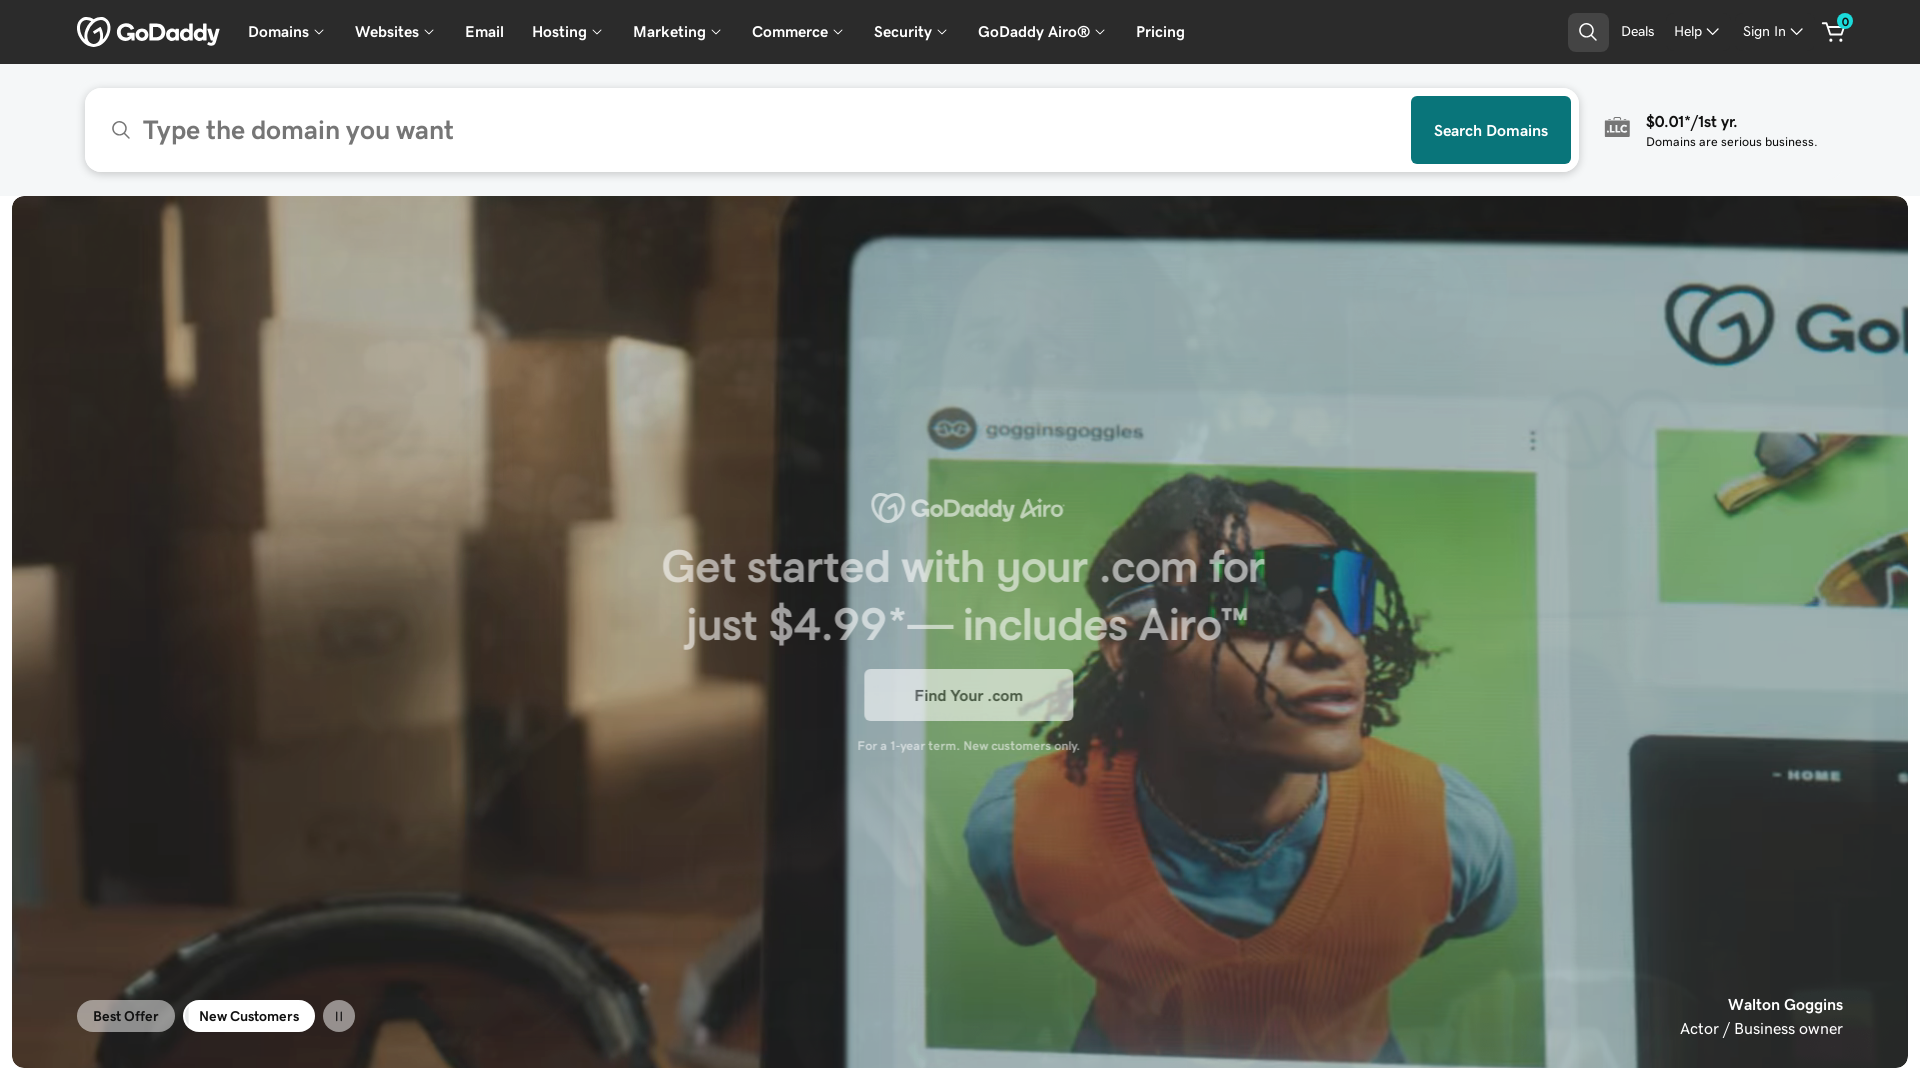